Tests drag and drop functionality on a webpage by dragging element A to element B's position using JavaScript execution

Starting URL: http://the-internet.herokuapp.com/drag_and_drop

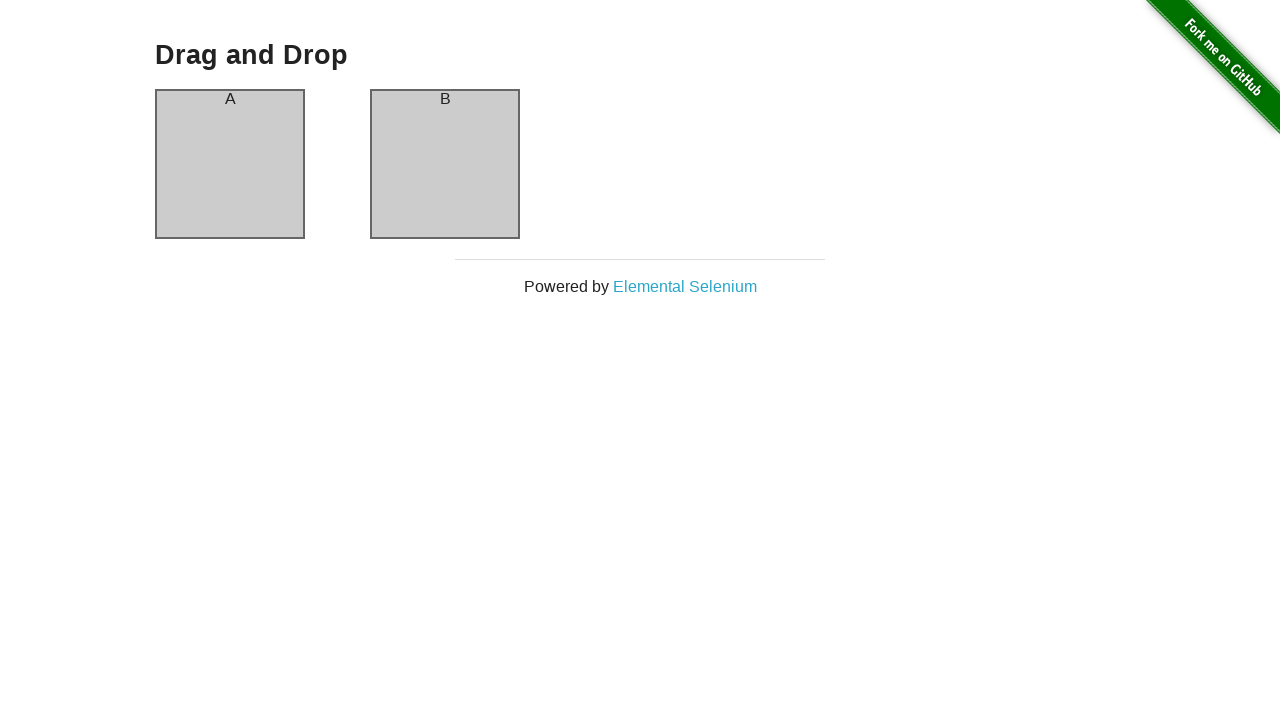

Located source element #column-a
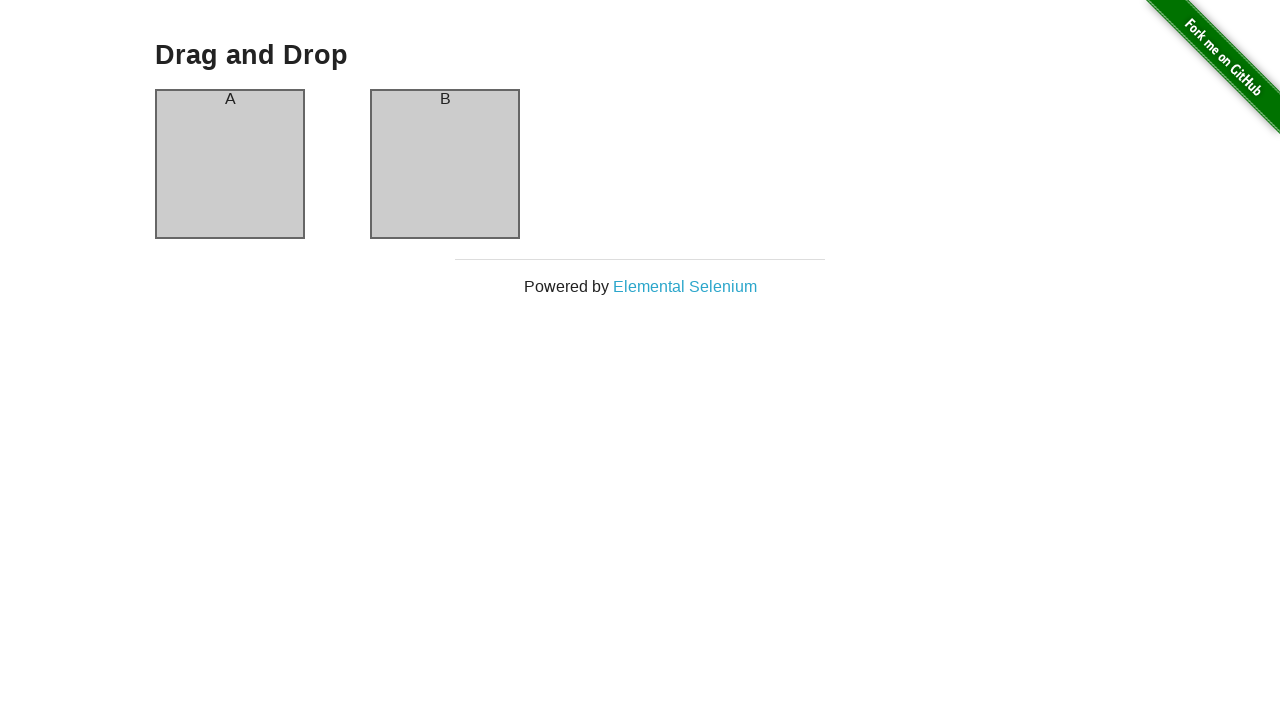

Located target element #column-b
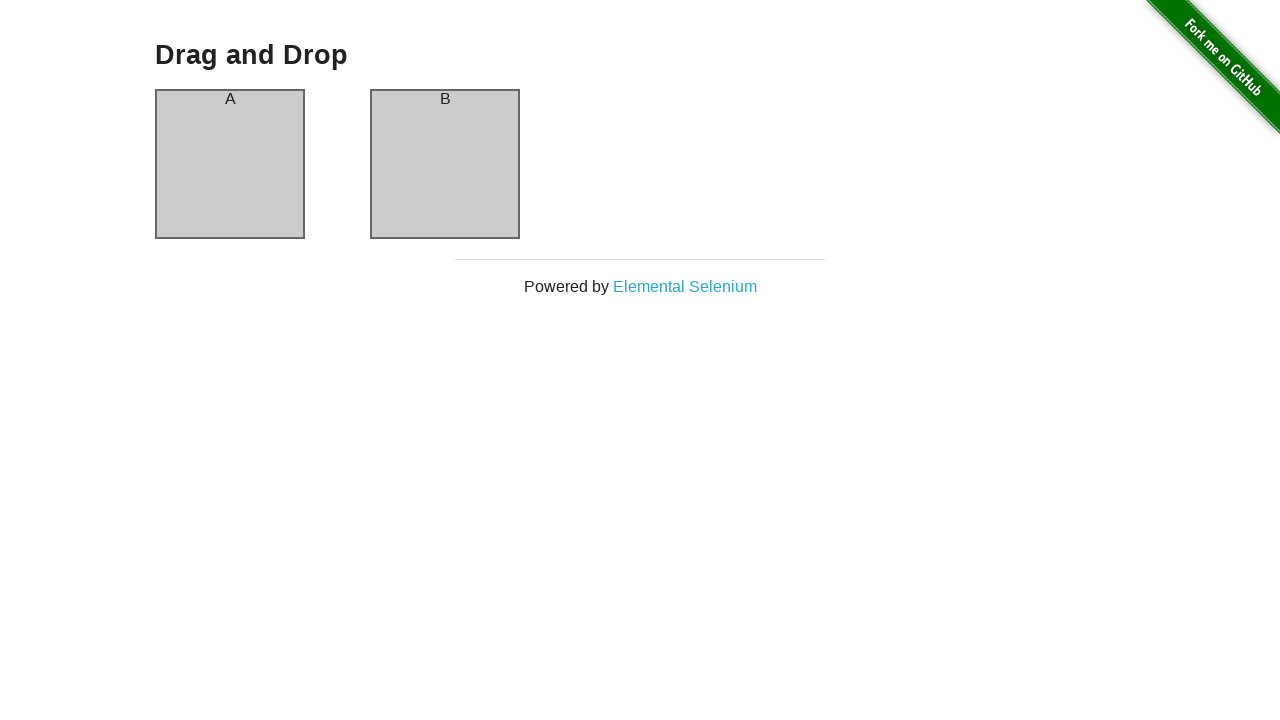

Dragged element A to element B's position at (445, 164)
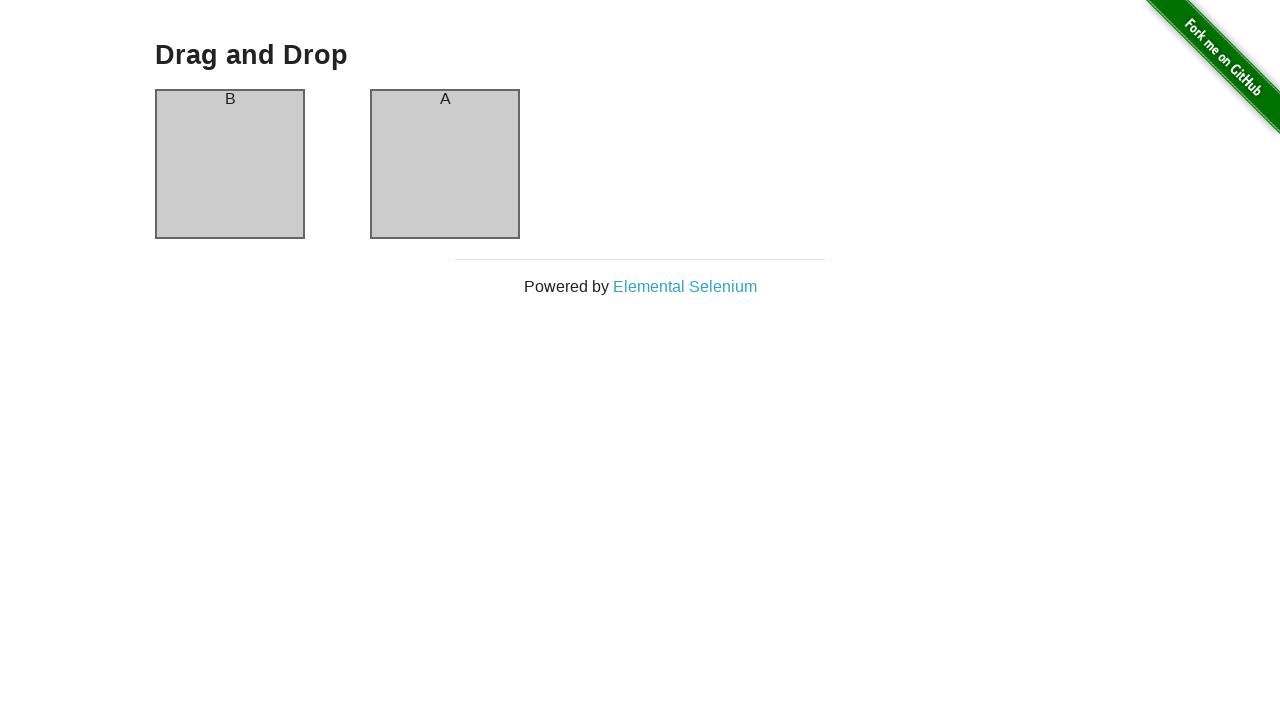

Waited 1500ms for drag and drop operation to complete
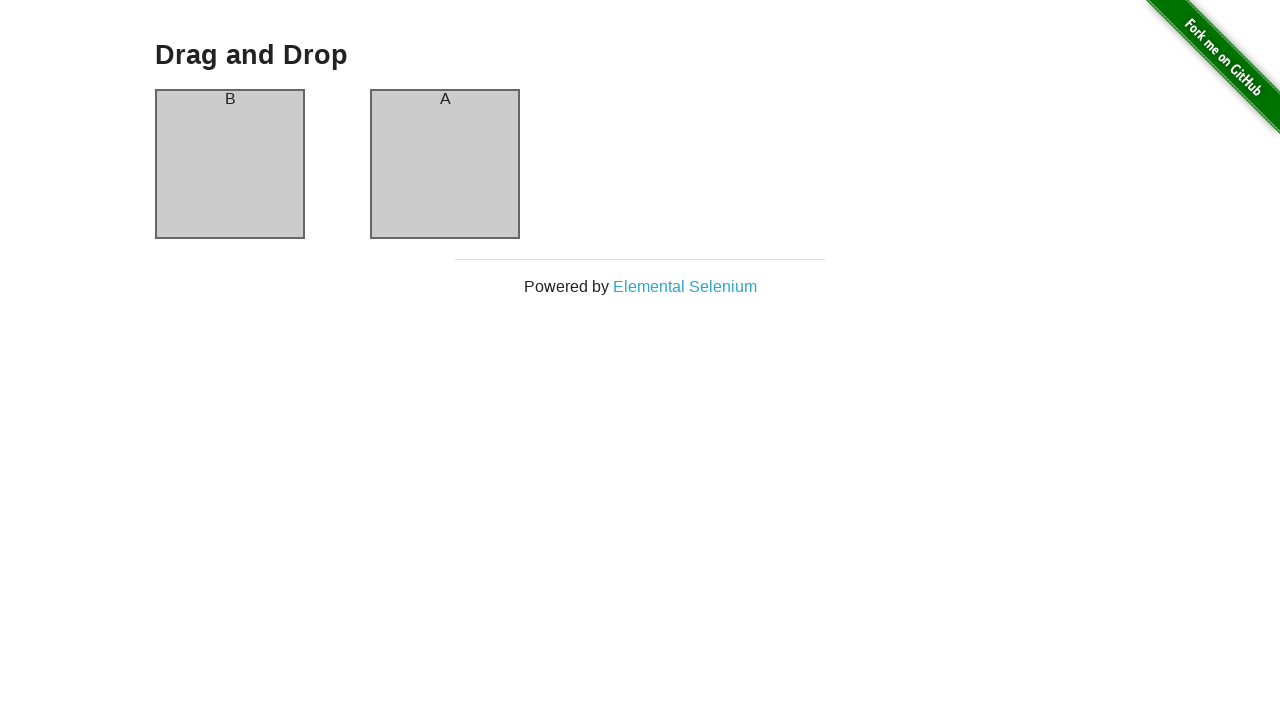

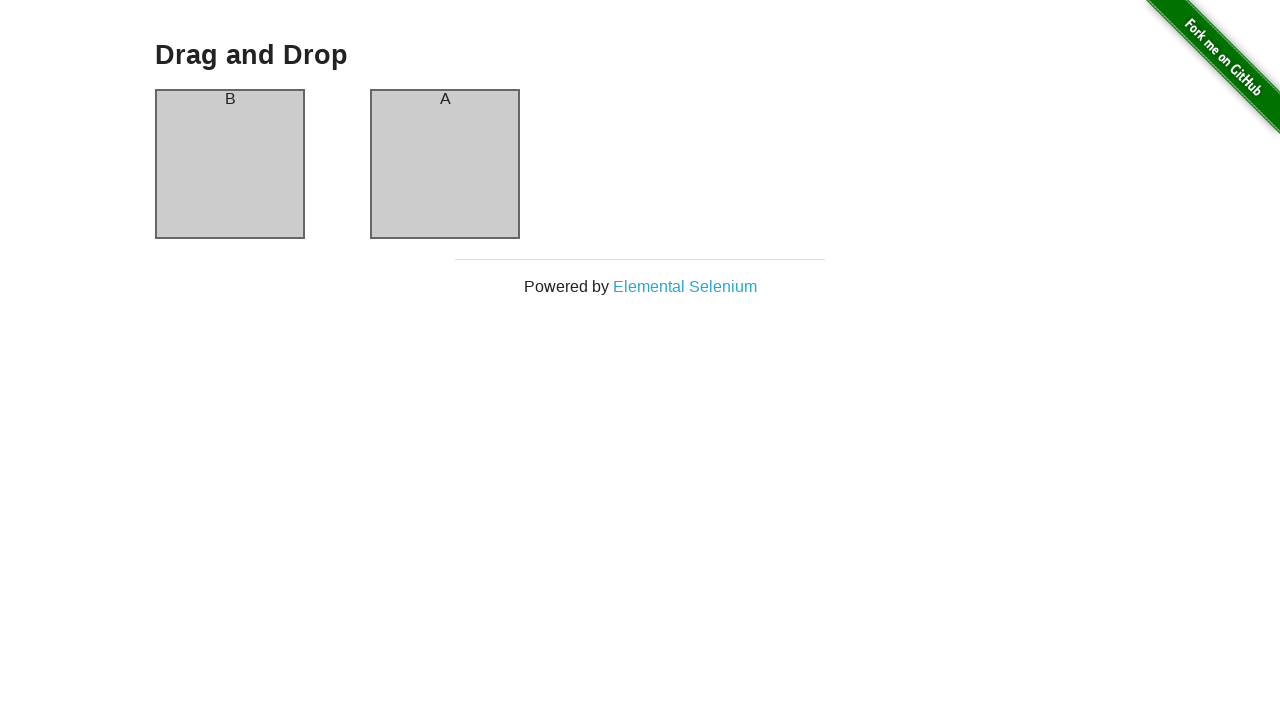